Tests dropdown selection functionality by reading two numbers displayed on the page, calculating their sum, selecting the sum value from a dropdown, and submitting the form.

Starting URL: https://suninjuly.github.io/selects1.html

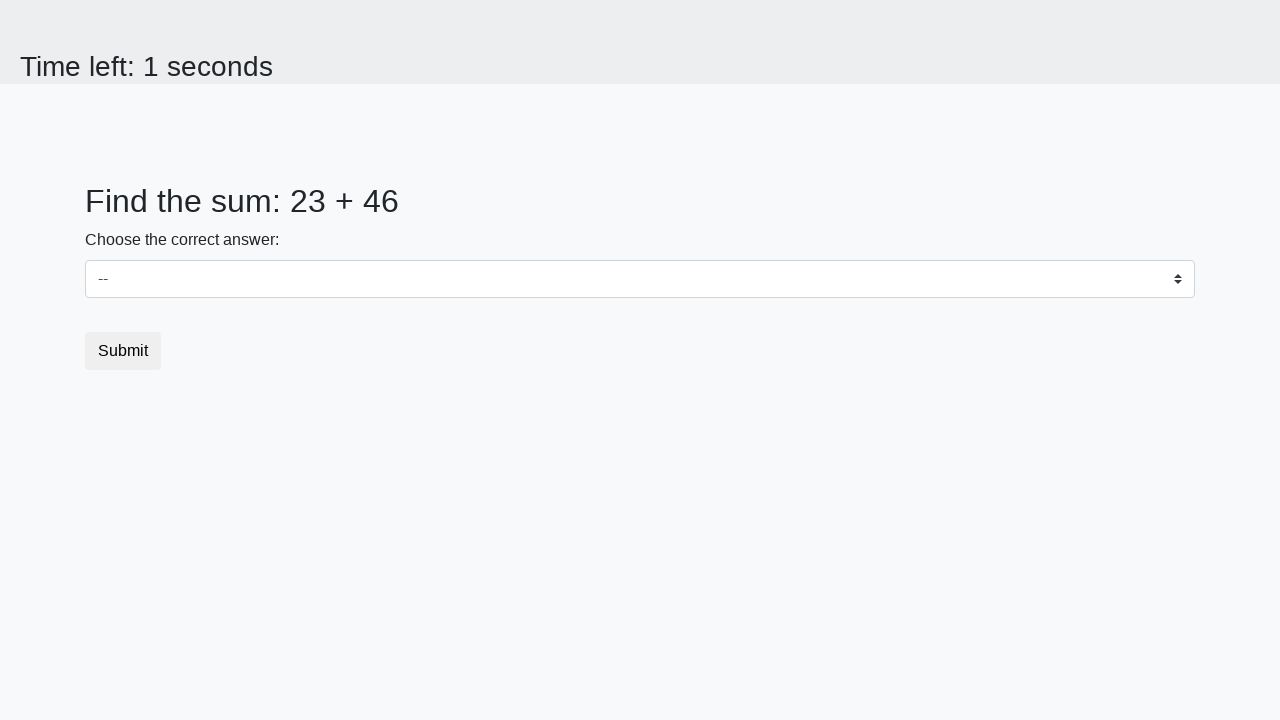

Read first number from #num1 element
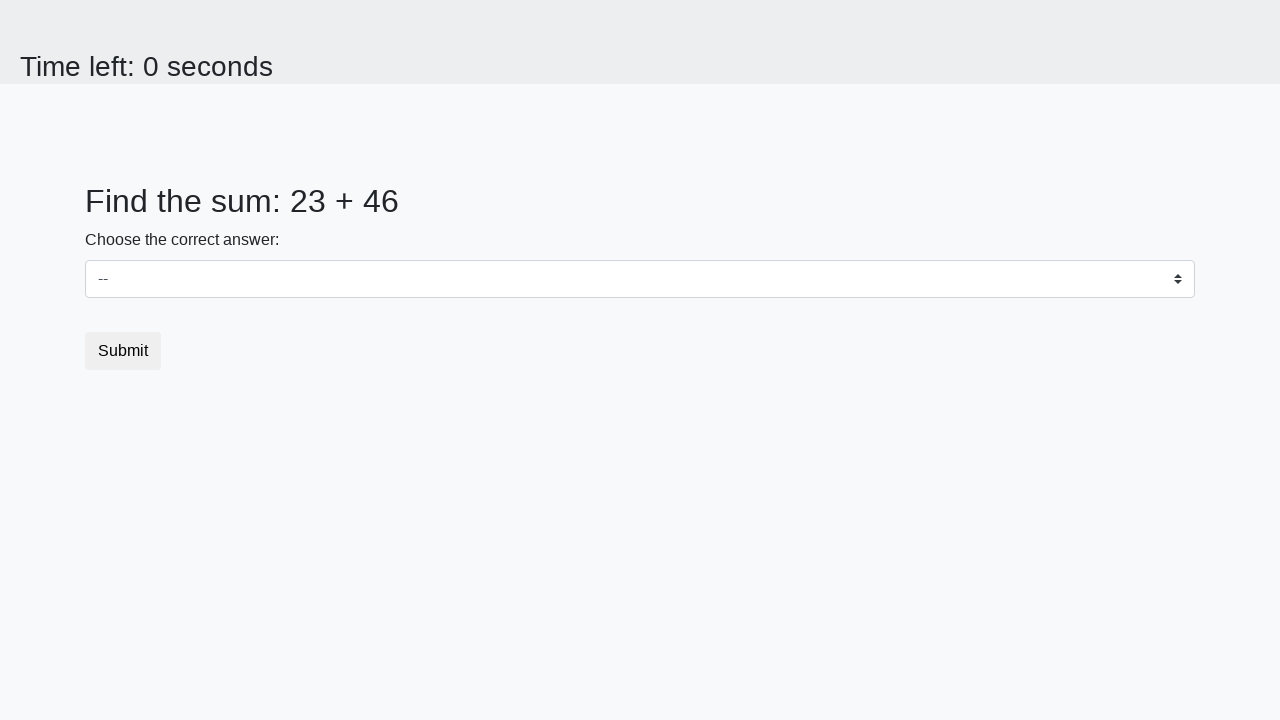

Converted first number to integer
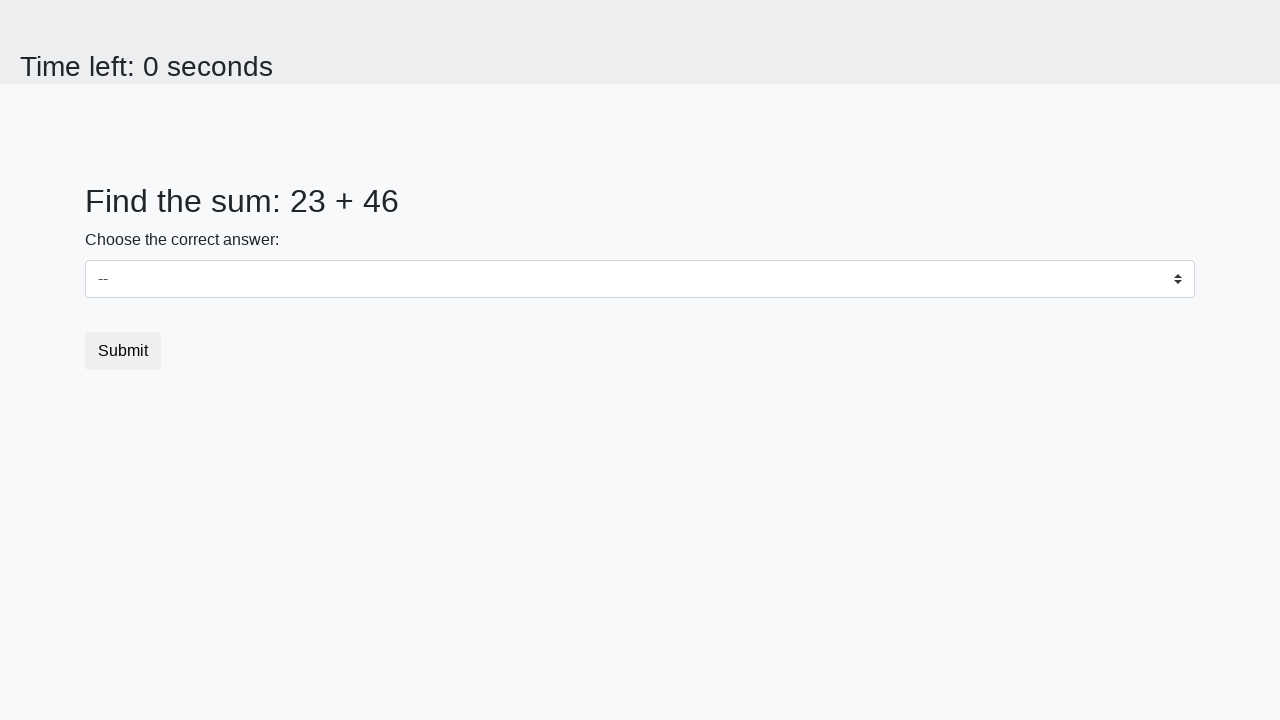

Read second number from #num2 element
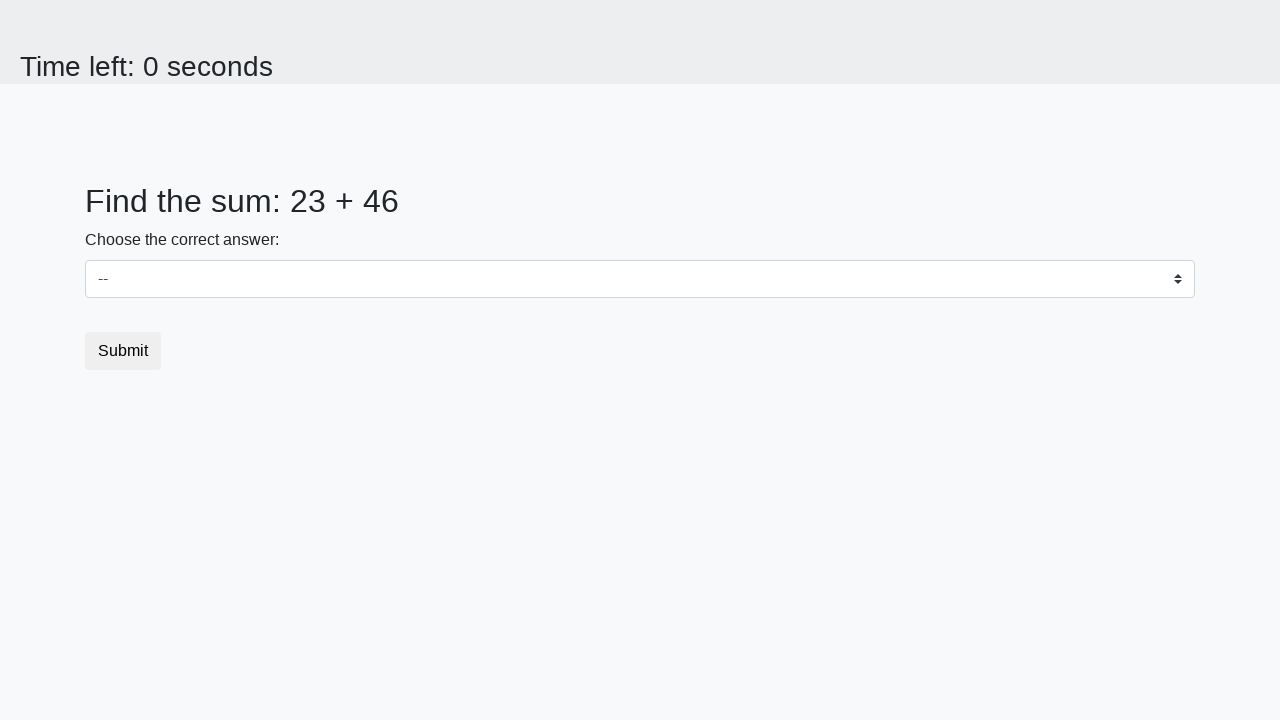

Converted second number to integer
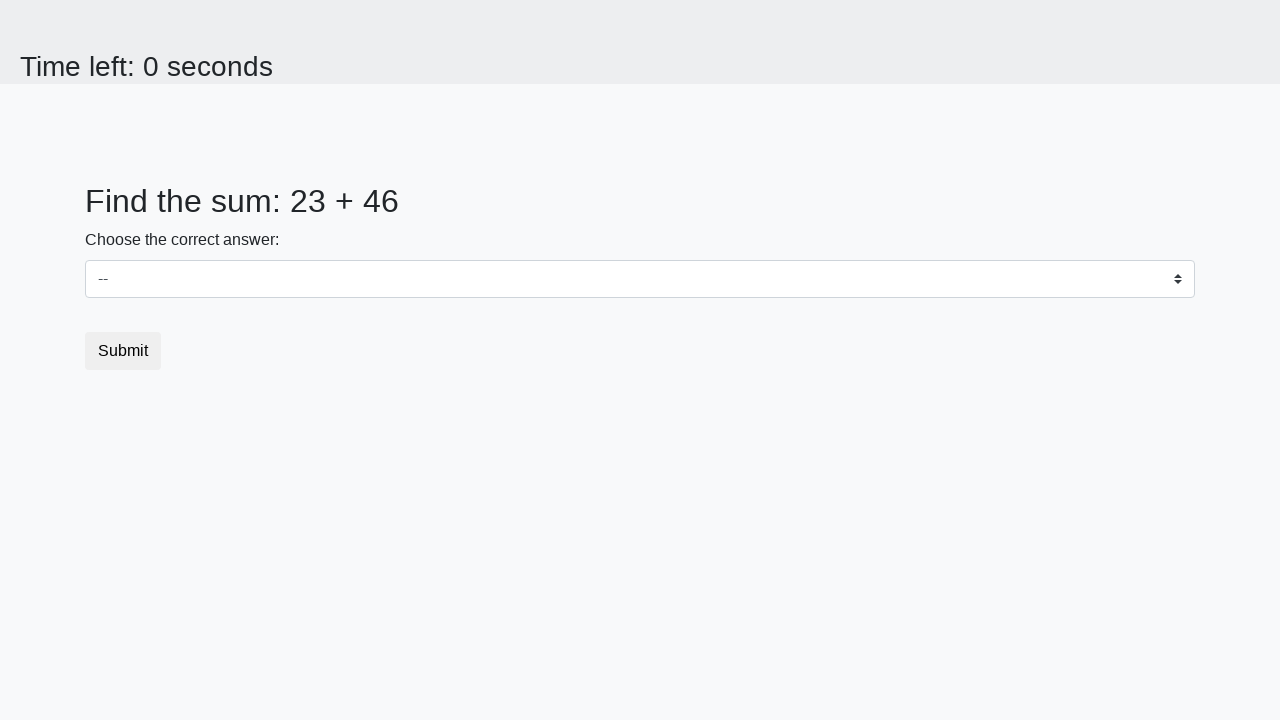

Calculated sum of 23 + 46 = 69
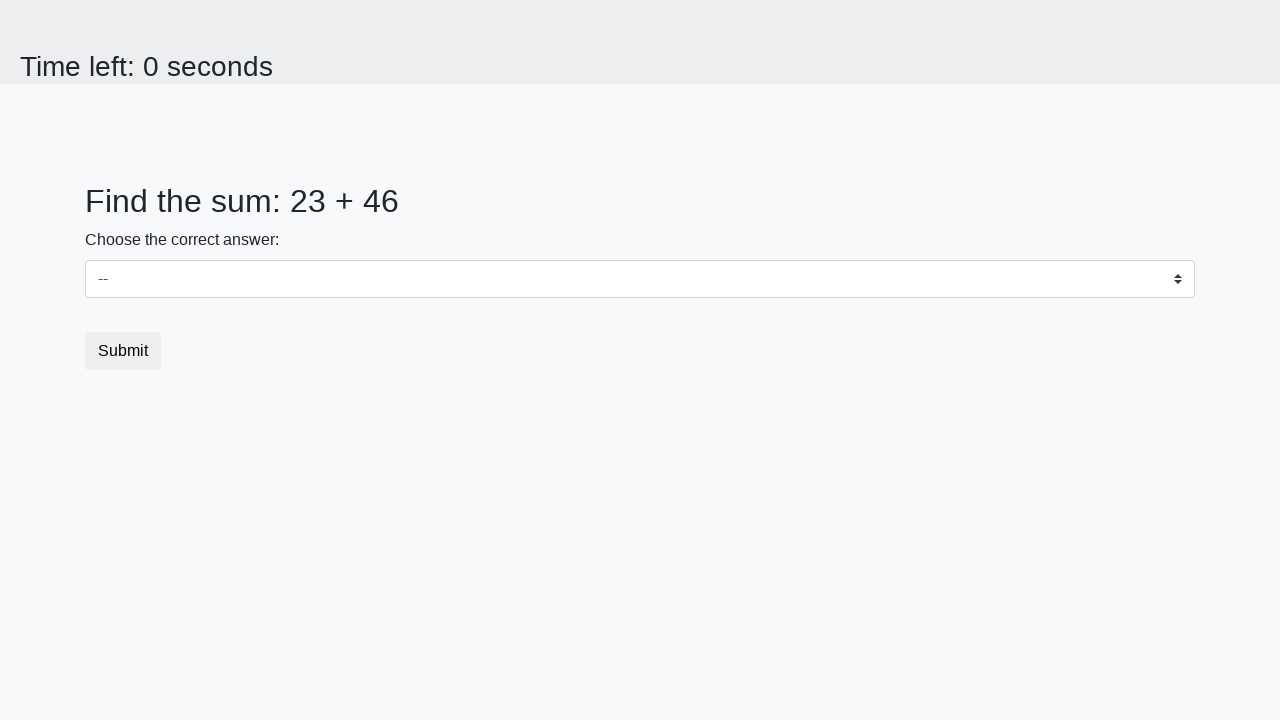

Selected sum value 69 from dropdown on select
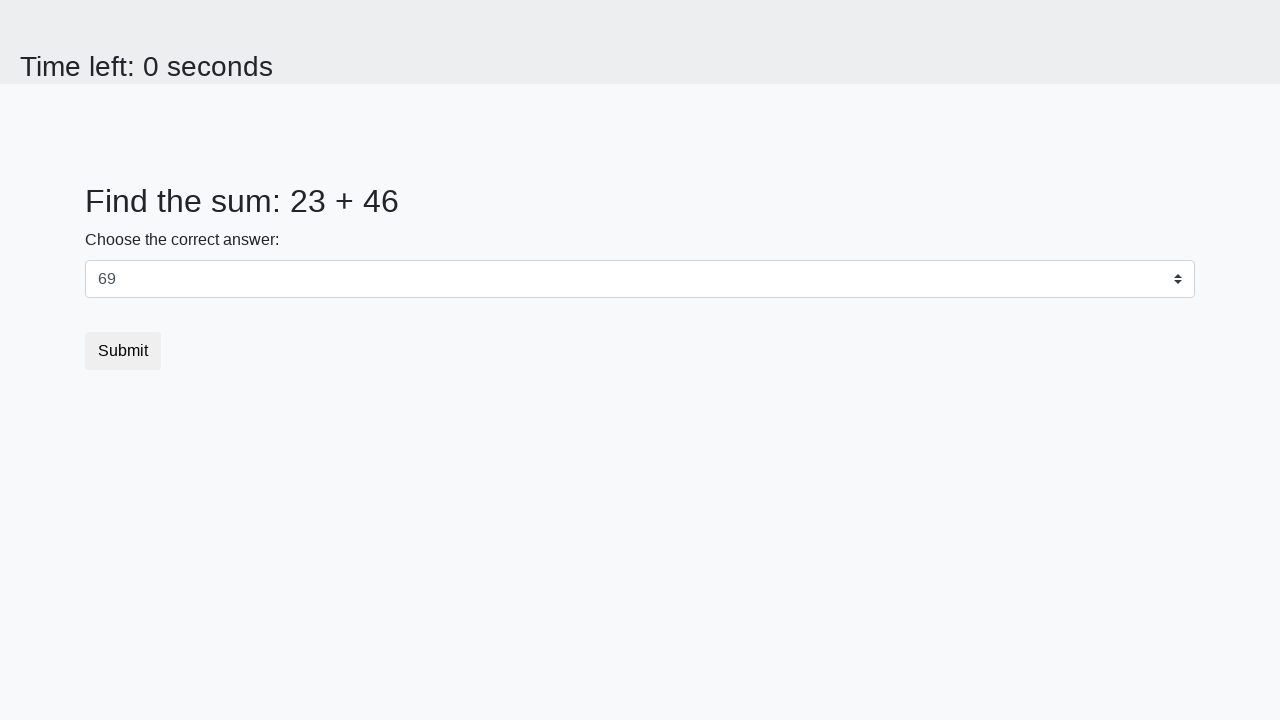

Clicked submit button to complete form at (123, 351) on button[type='submit']
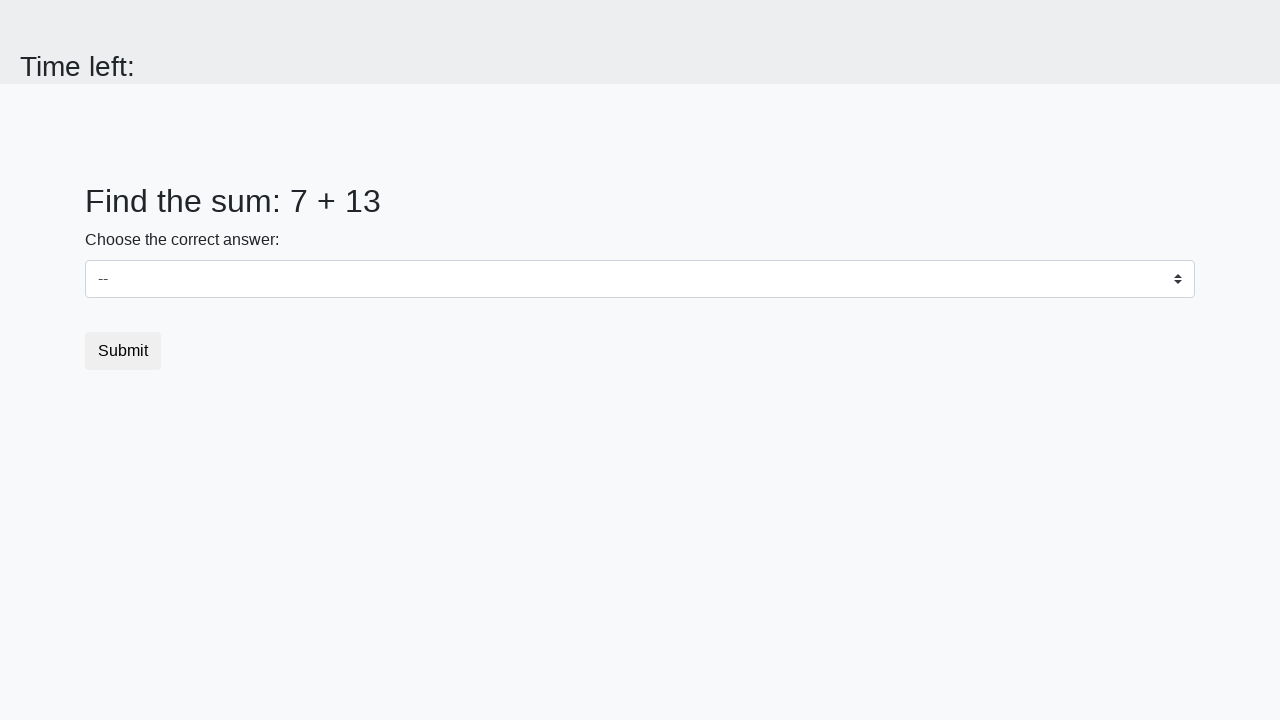

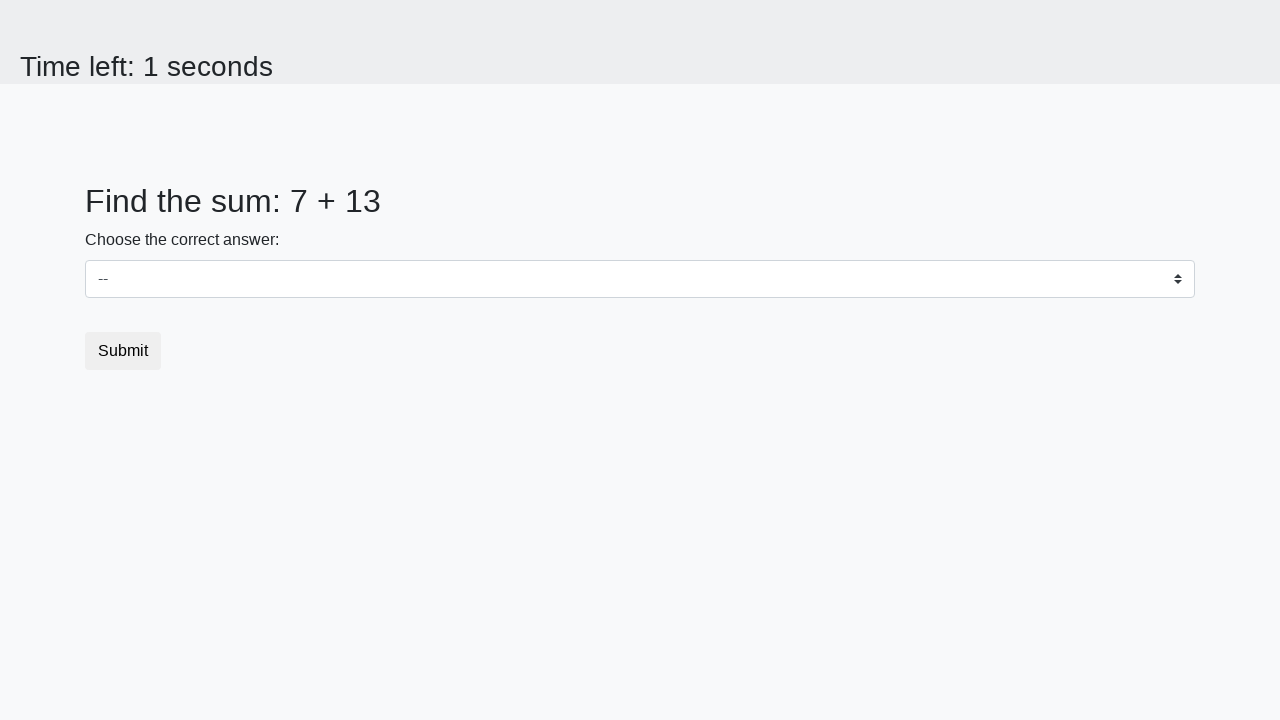